Tests that new todo items are appended to the bottom of the list and counter shows correct count

Starting URL: https://demo.playwright.dev/todomvc

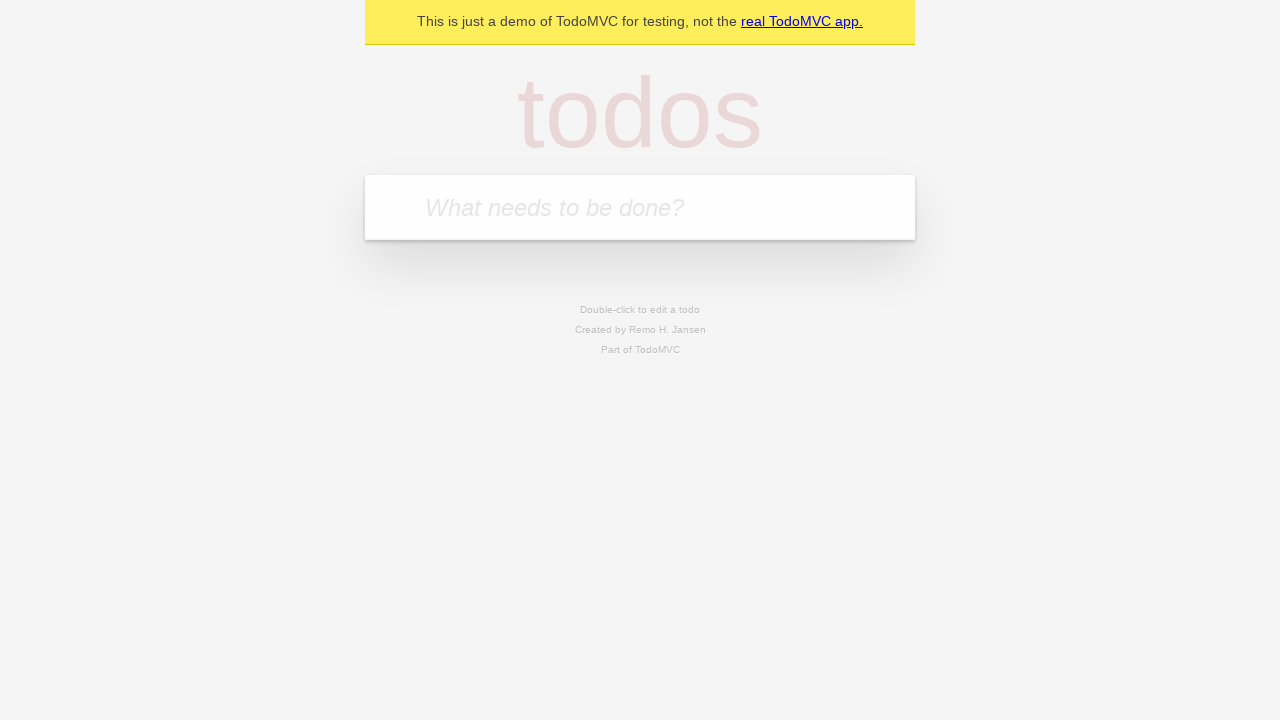

Filled todo input with 'buy some cheese' on internal:attr=[placeholder="What needs to be done?"i]
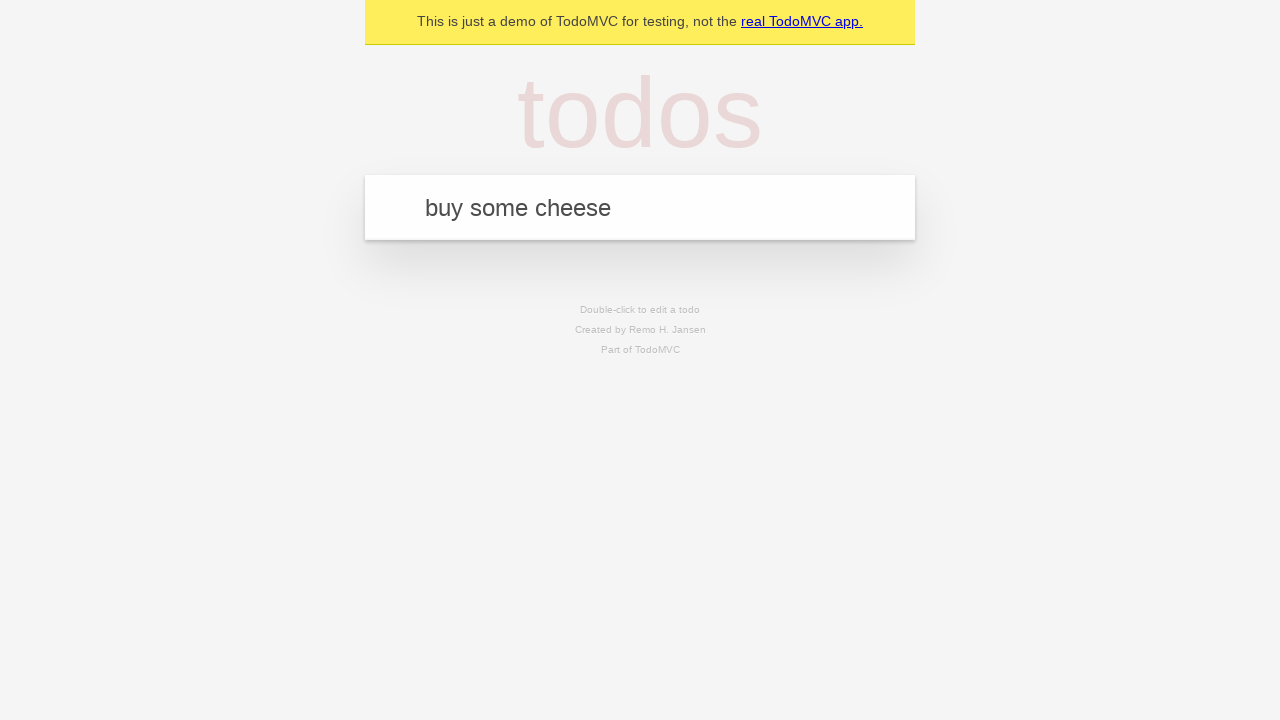

Pressed Enter to add first todo item on internal:attr=[placeholder="What needs to be done?"i]
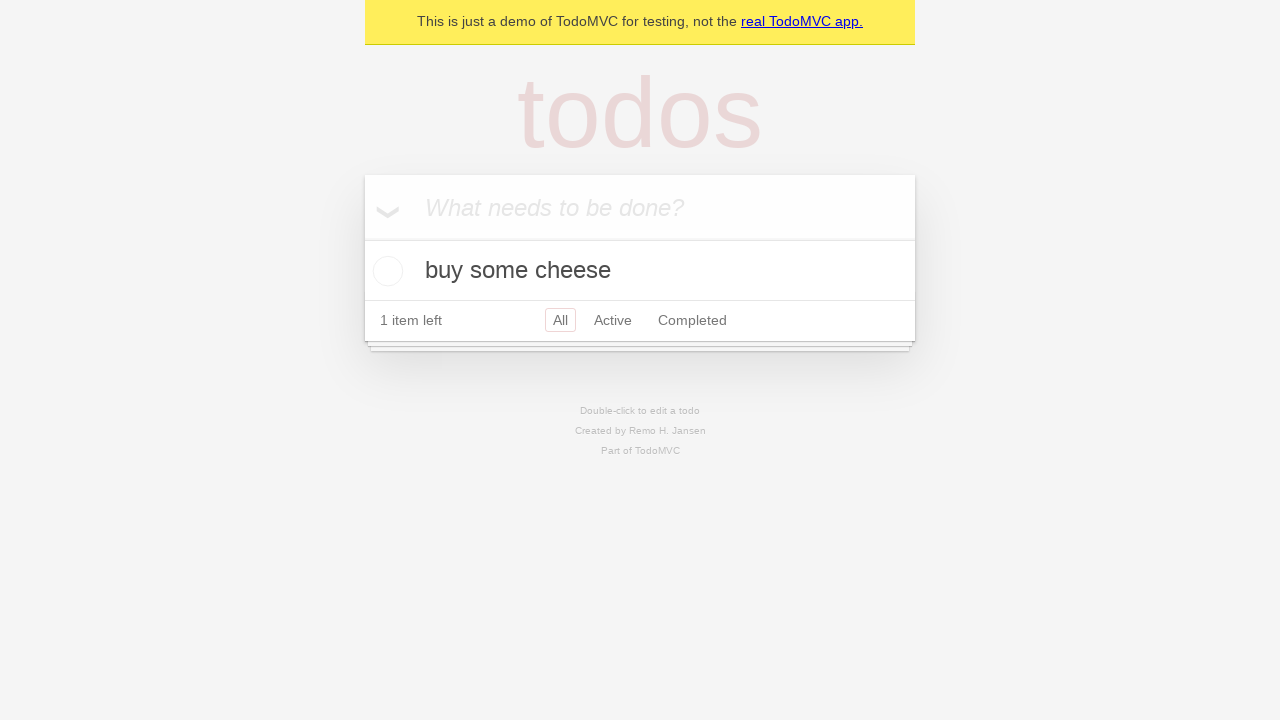

Filled todo input with 'feed the cat' on internal:attr=[placeholder="What needs to be done?"i]
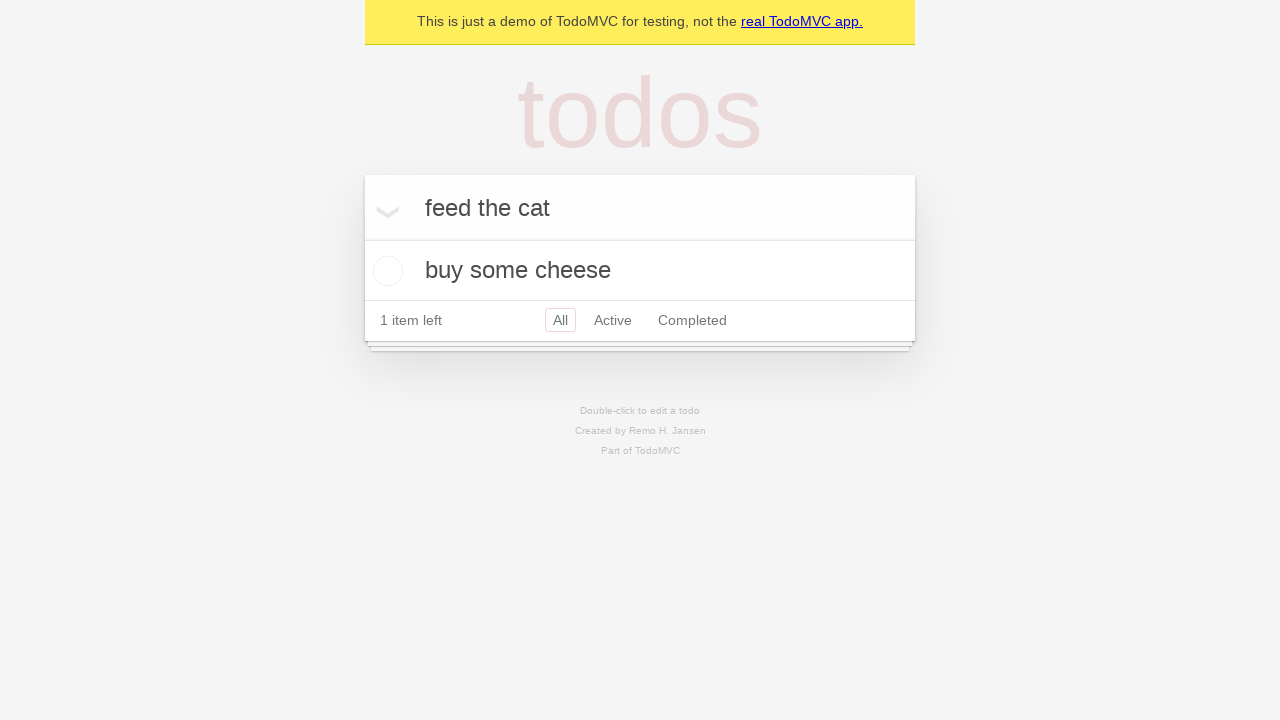

Pressed Enter to add second todo item on internal:attr=[placeholder="What needs to be done?"i]
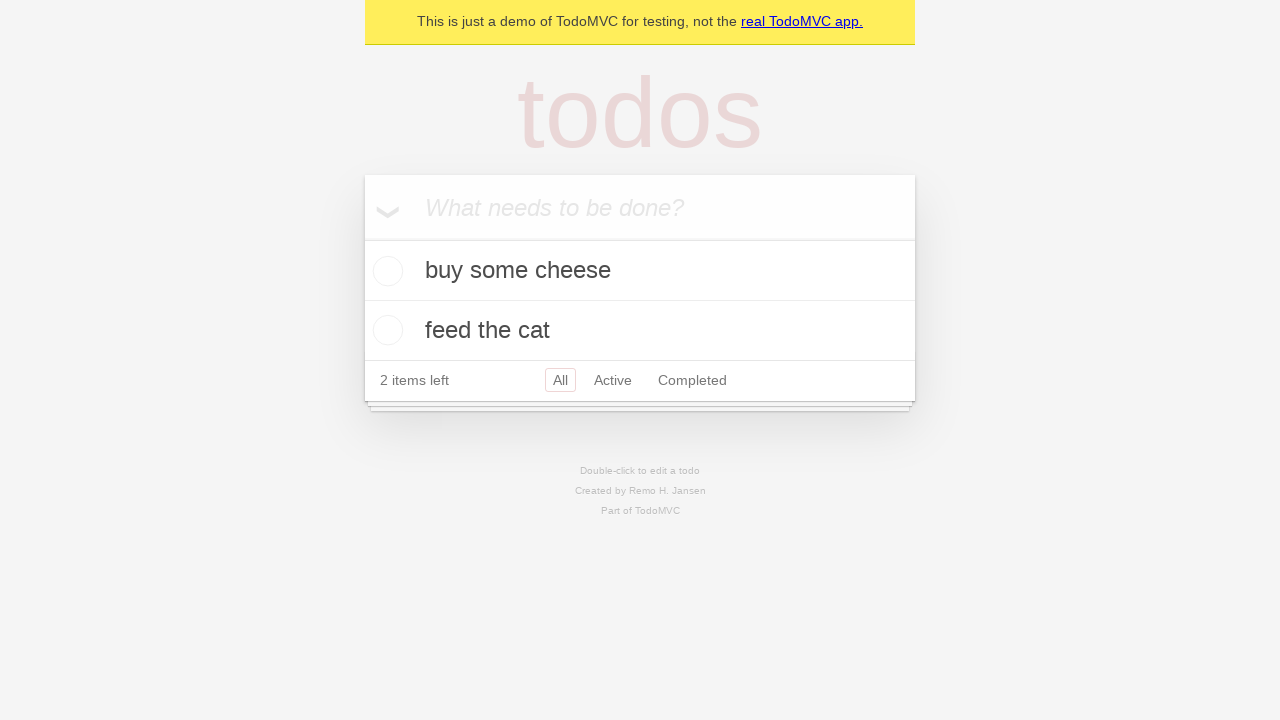

Filled todo input with 'book a doctors appointment' on internal:attr=[placeholder="What needs to be done?"i]
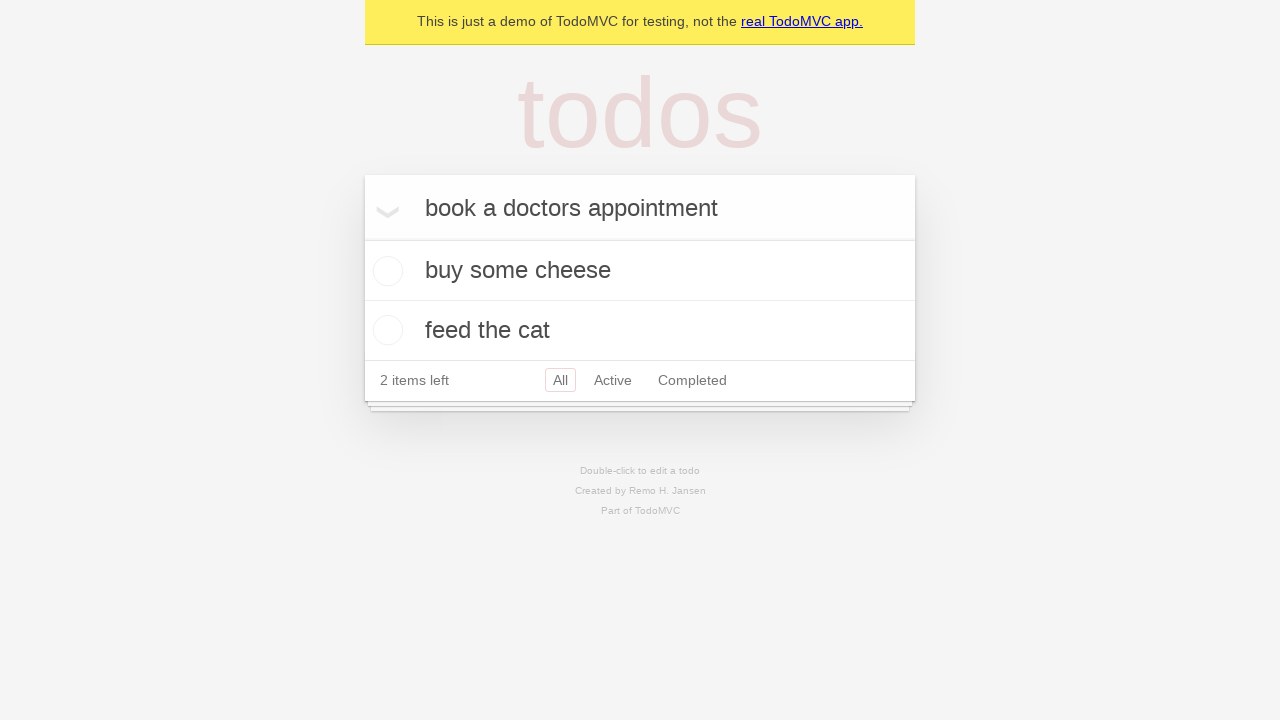

Pressed Enter to add third todo item on internal:attr=[placeholder="What needs to be done?"i]
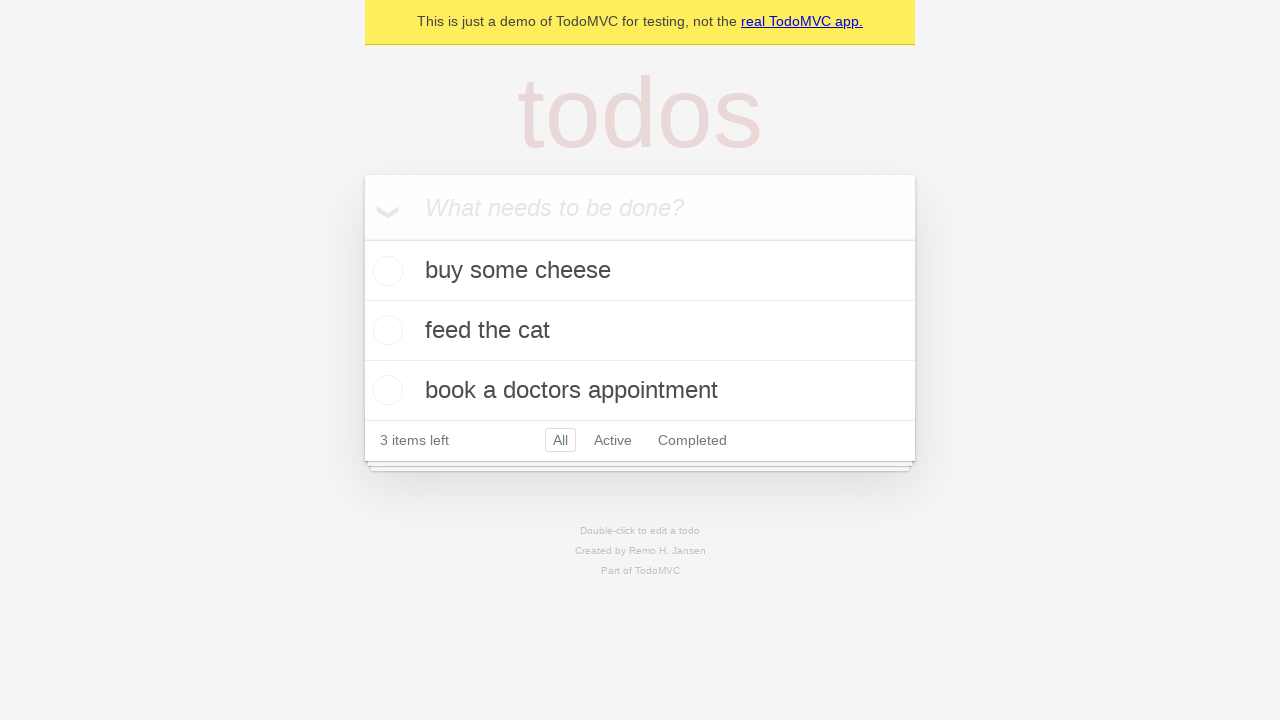

Todo counter element loaded, verifying 3 items are displayed
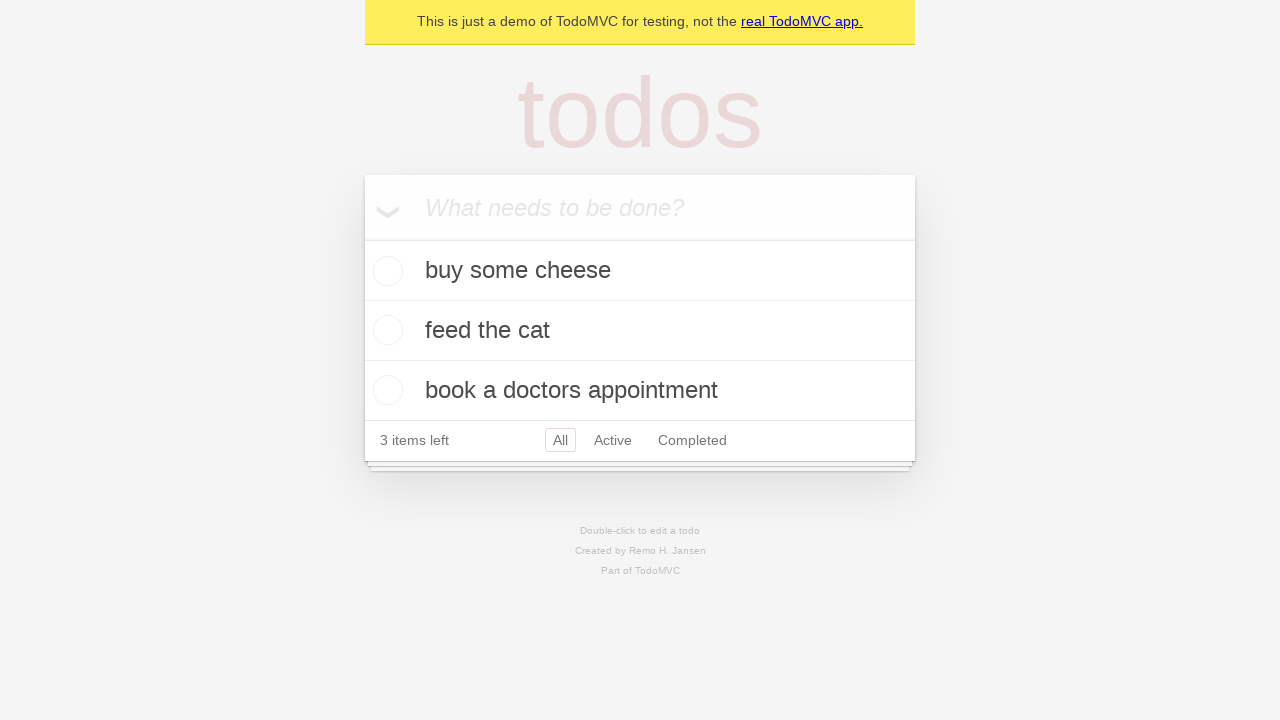

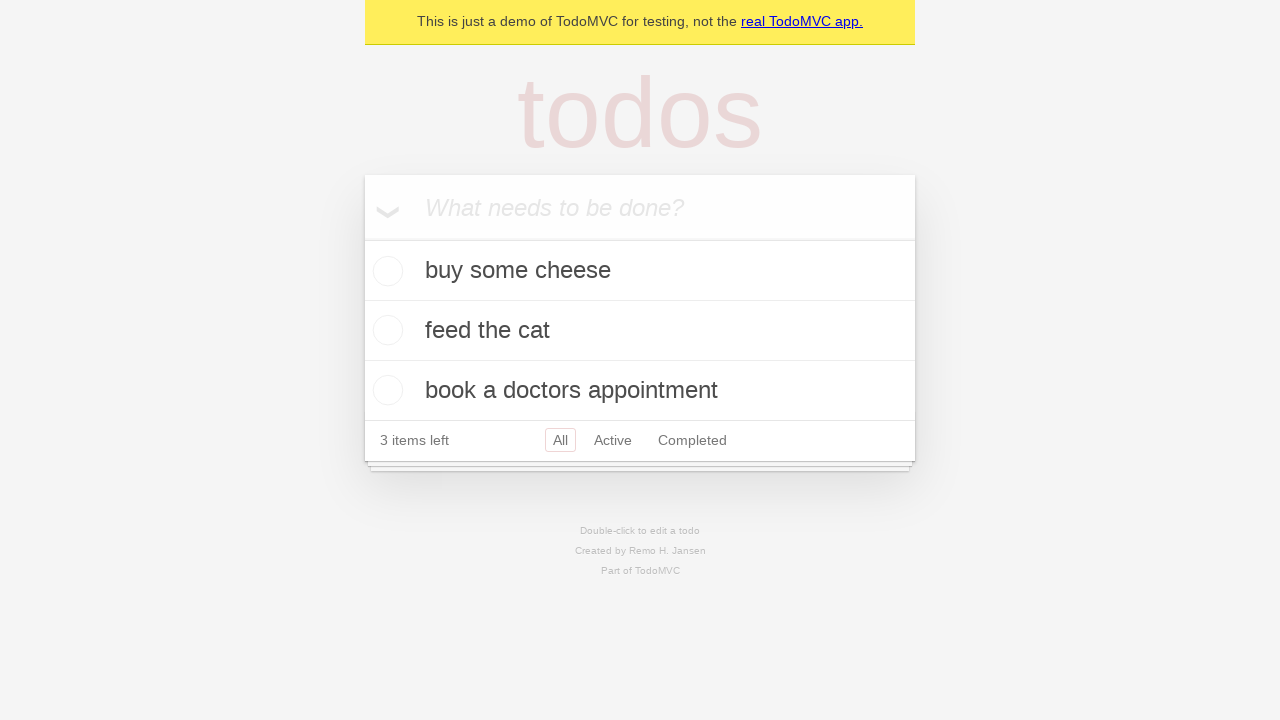